Tests web tables functionality on DemoQA by adding a new record with user details, editing that record to update last name and email, verifying the data is displayed, and then deleting the record.

Starting URL: https://demoqa.com/webtables

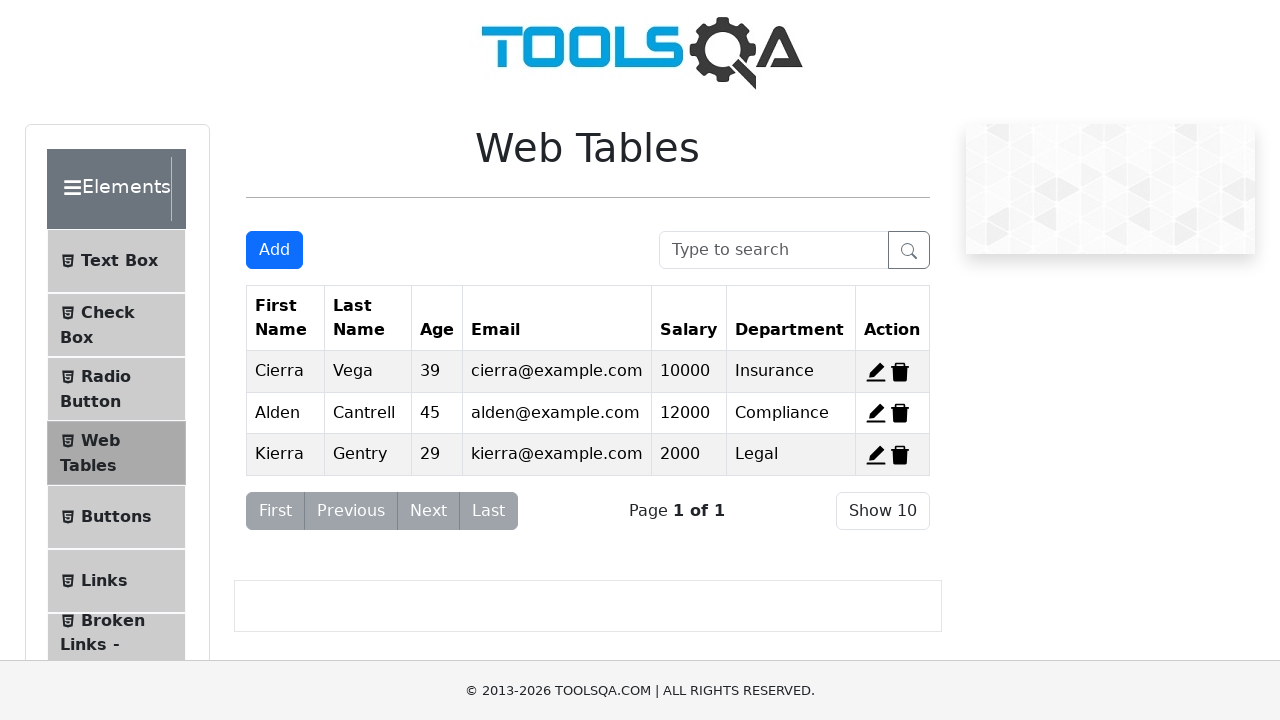

Clicked Add button to open registration form at (274, 250) on #addNewRecordButton
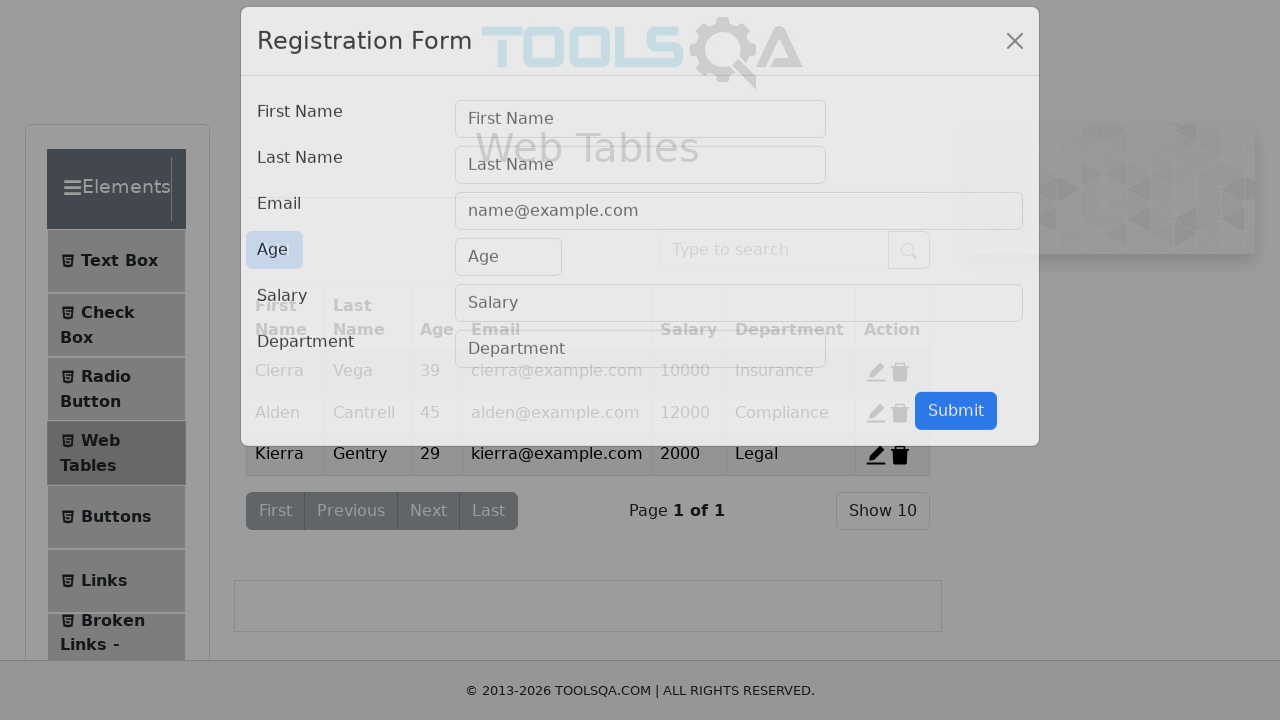

Filled First Name field with 'Nurul' on #firstName
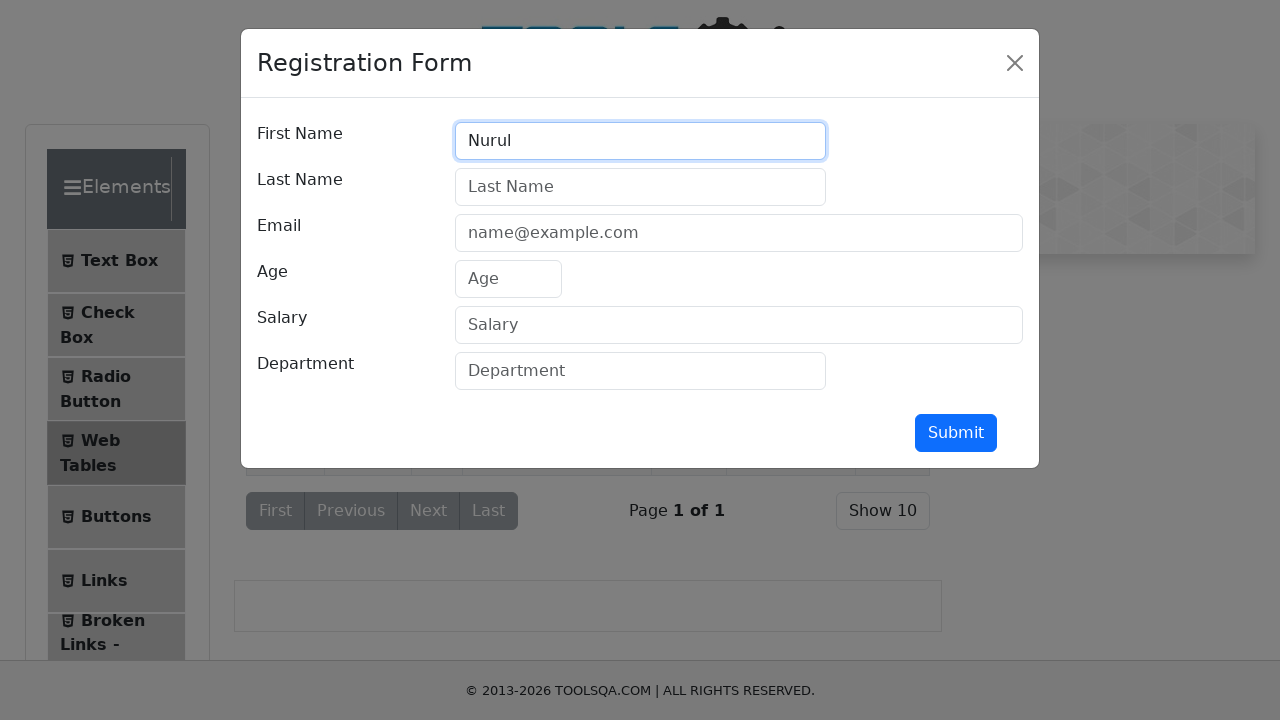

Filled Last Name field with 'Arifin' on #lastName
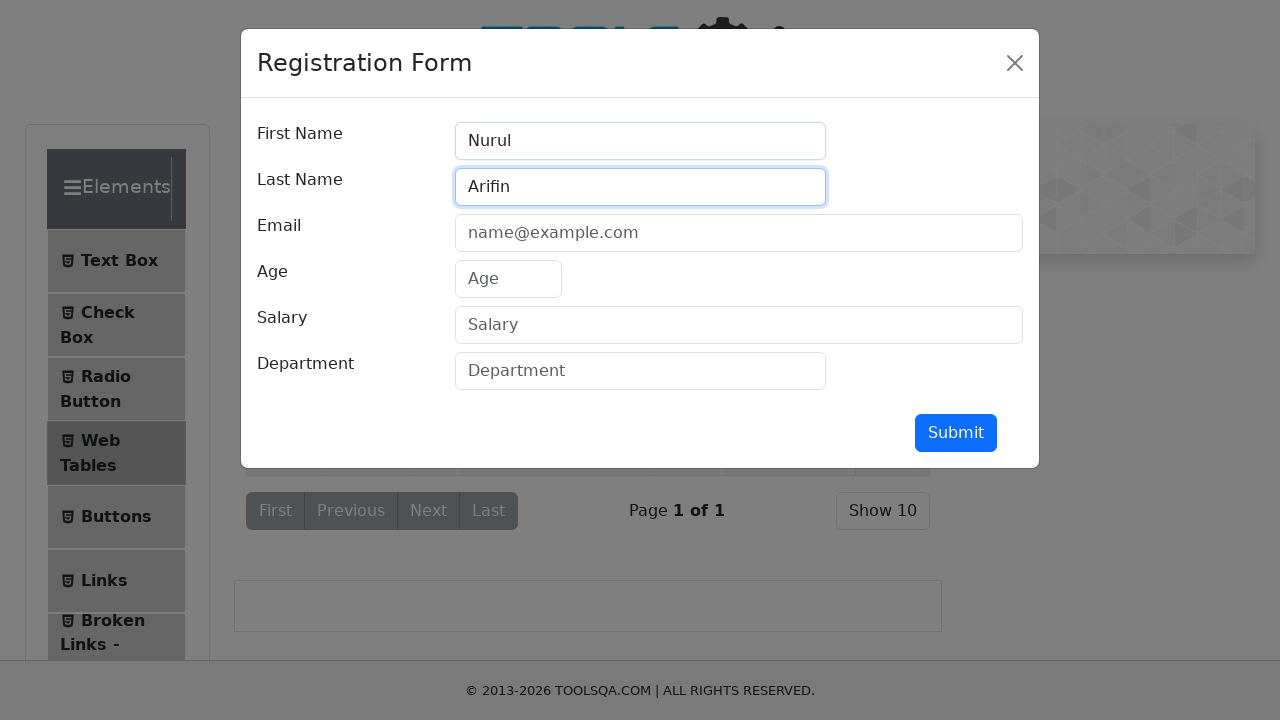

Filled Email field with 'arifin@gmail.com' on #userEmail
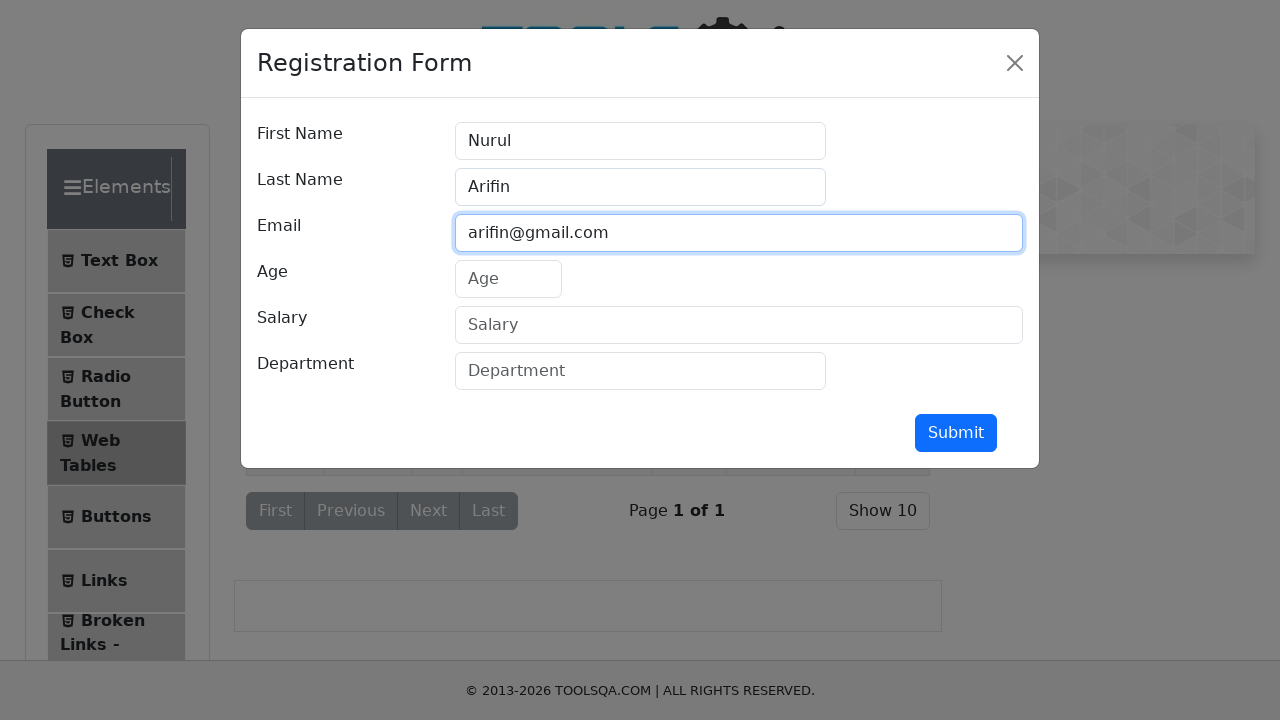

Filled Age field with '27' on #age
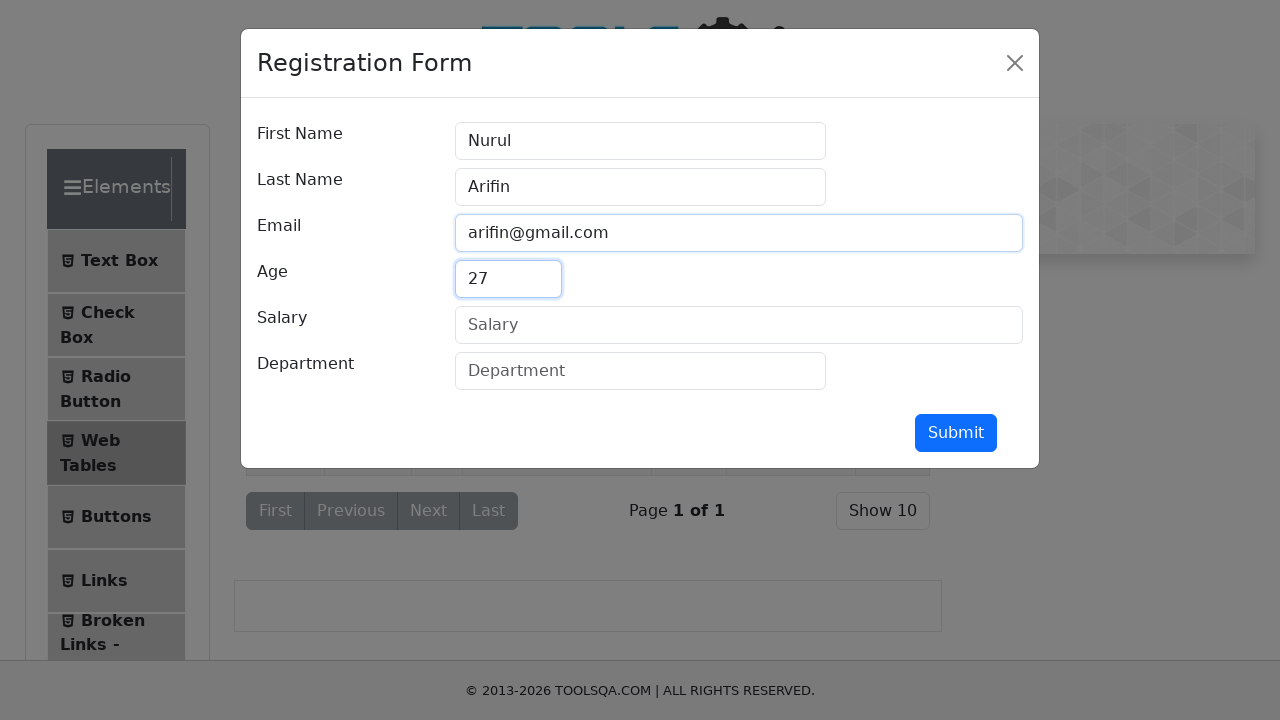

Filled Salary field with '7000000' on #salary
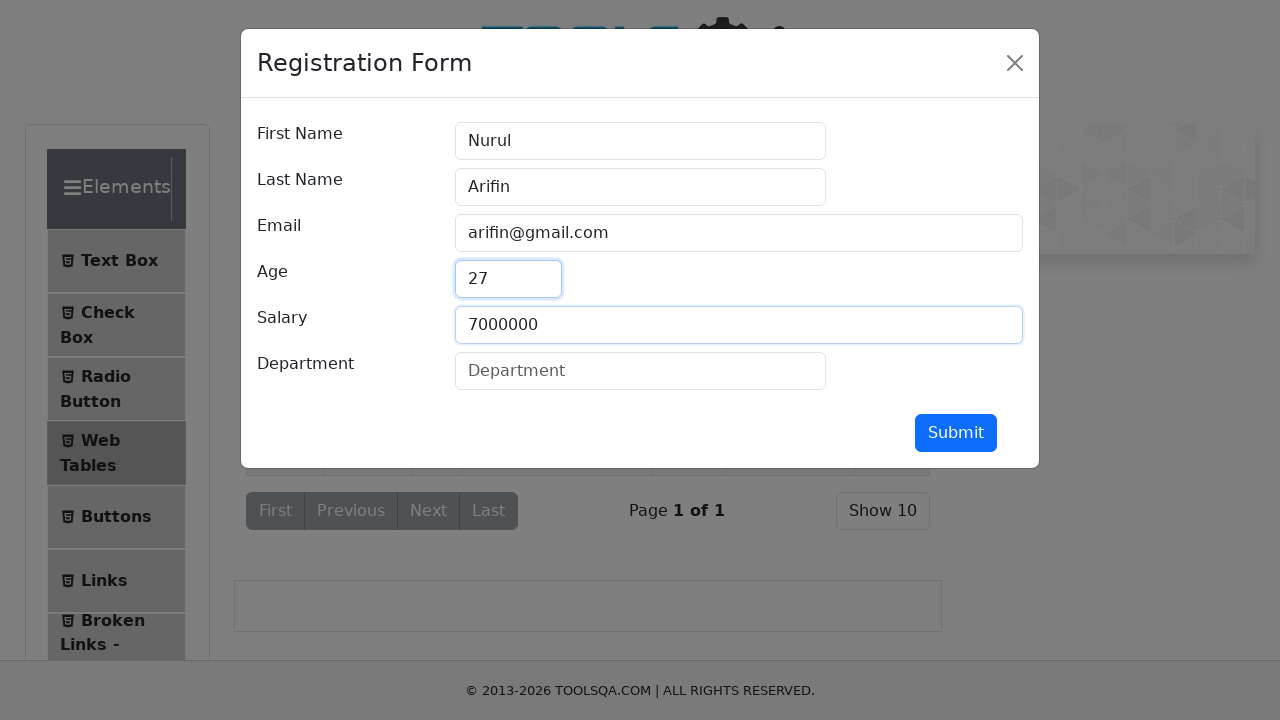

Filled Department field with 'QA' on #department
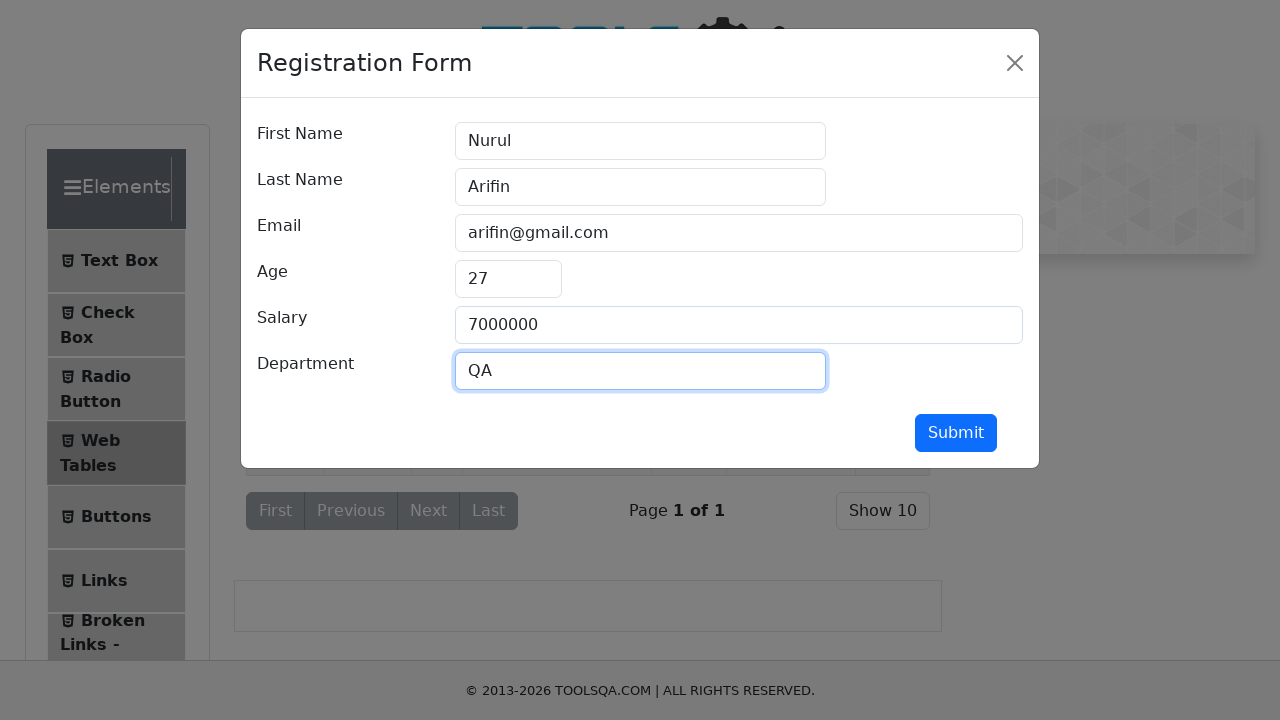

Clicked Submit button to add new record at (956, 433) on #submit
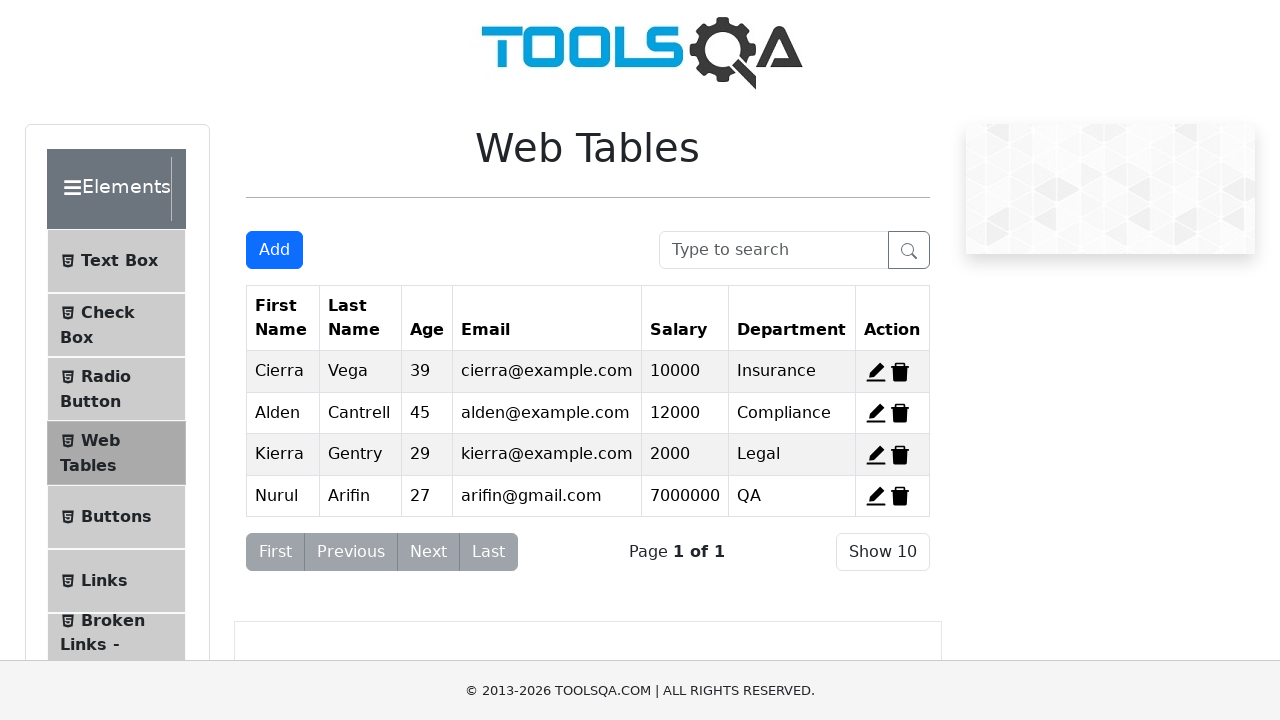

New record appeared in web table
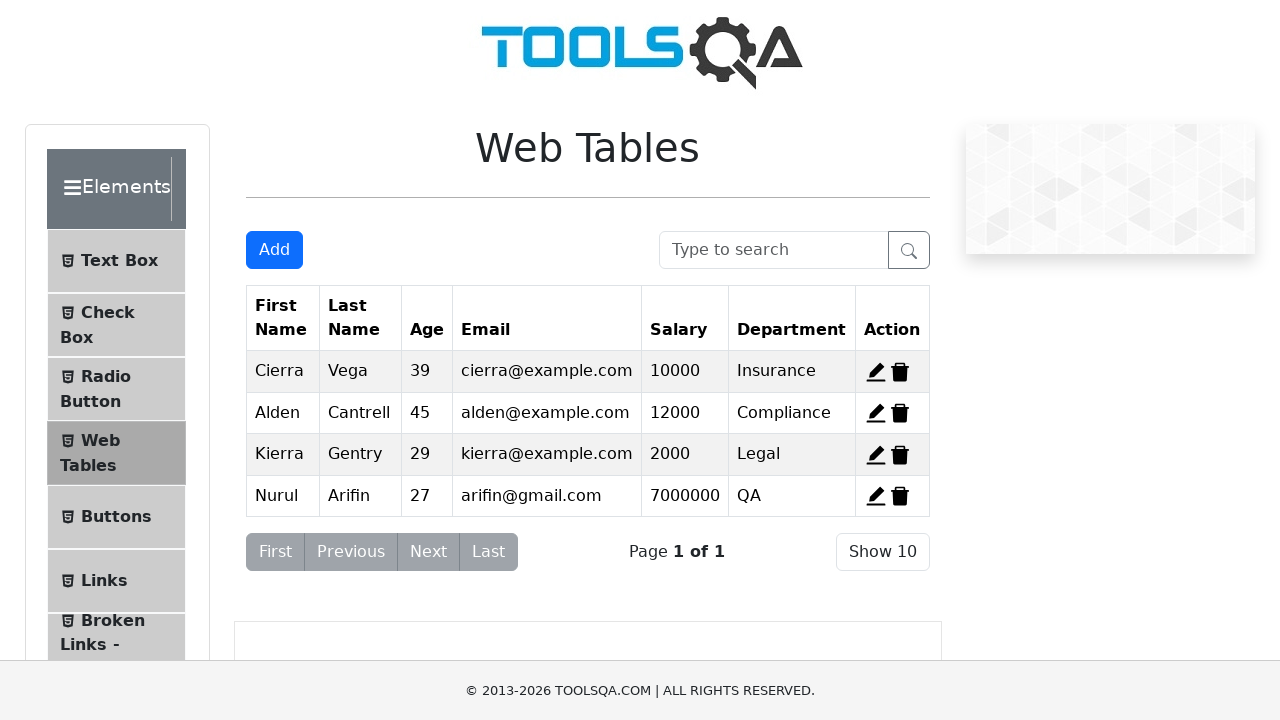

Clicked Edit button for the new record at (876, 496) on #edit-record-4
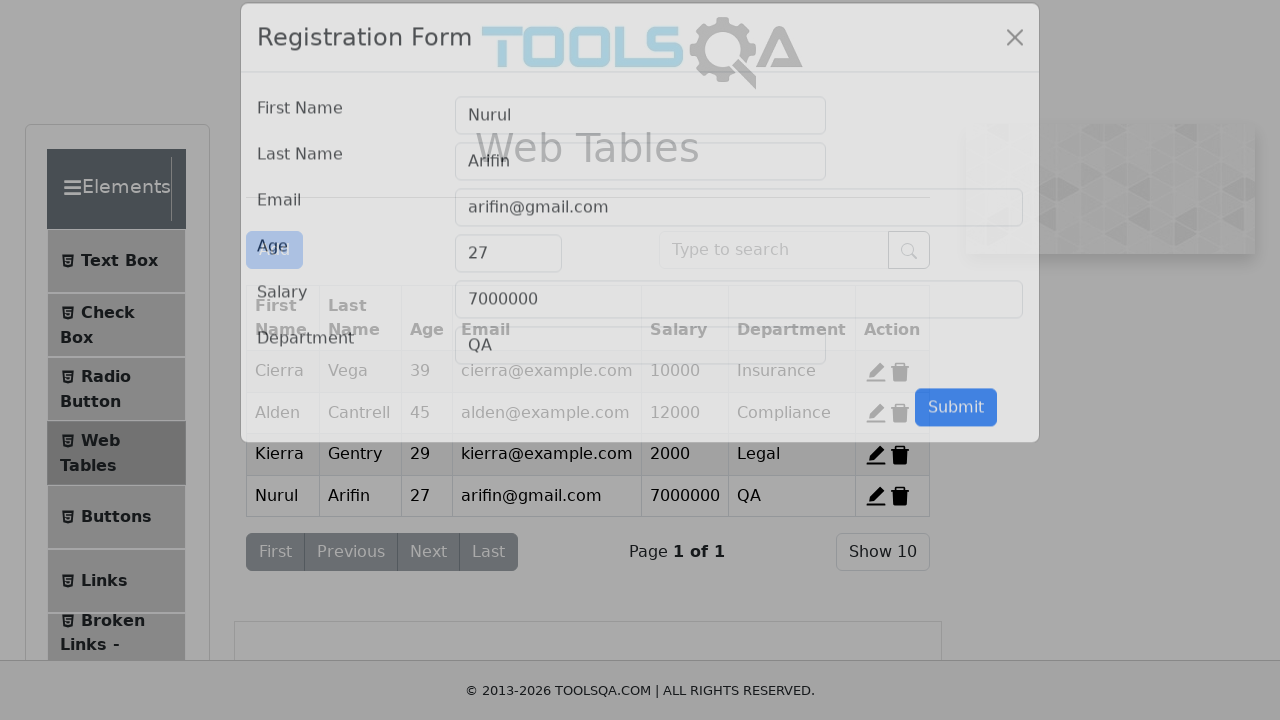

Cleared Last Name field on #lastName
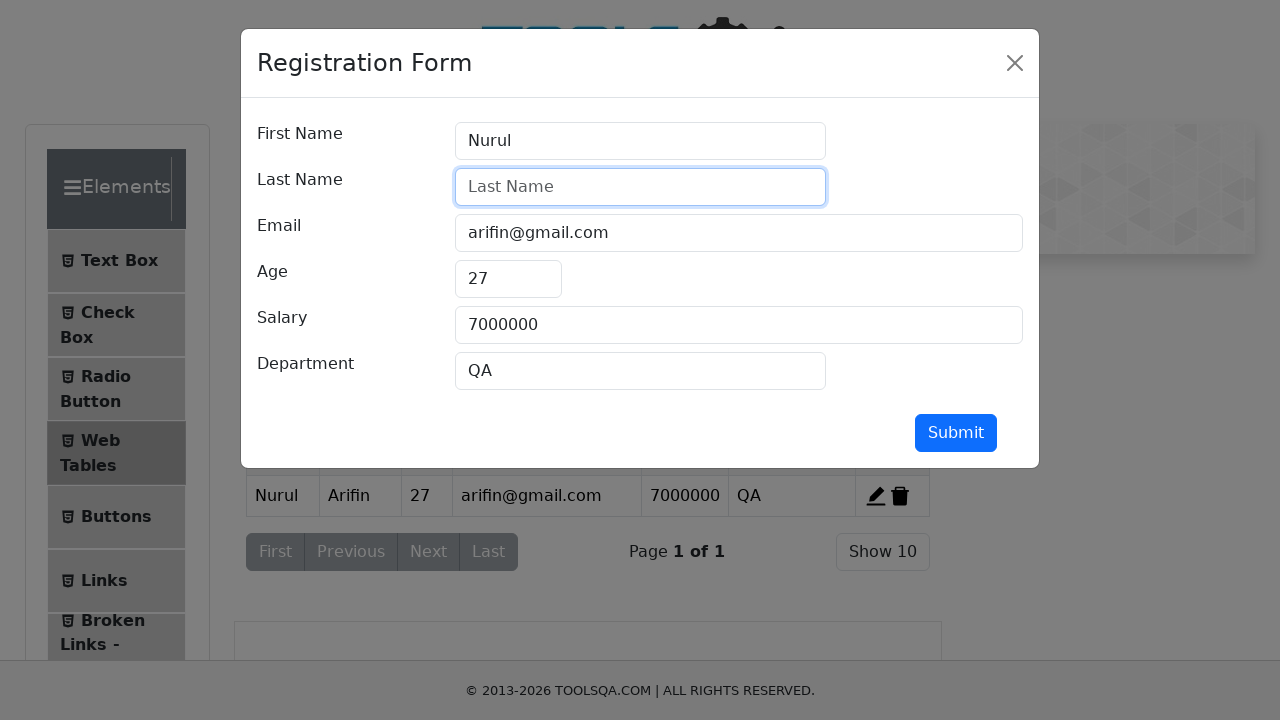

Updated Last Name field to 'Aripon' on #lastName
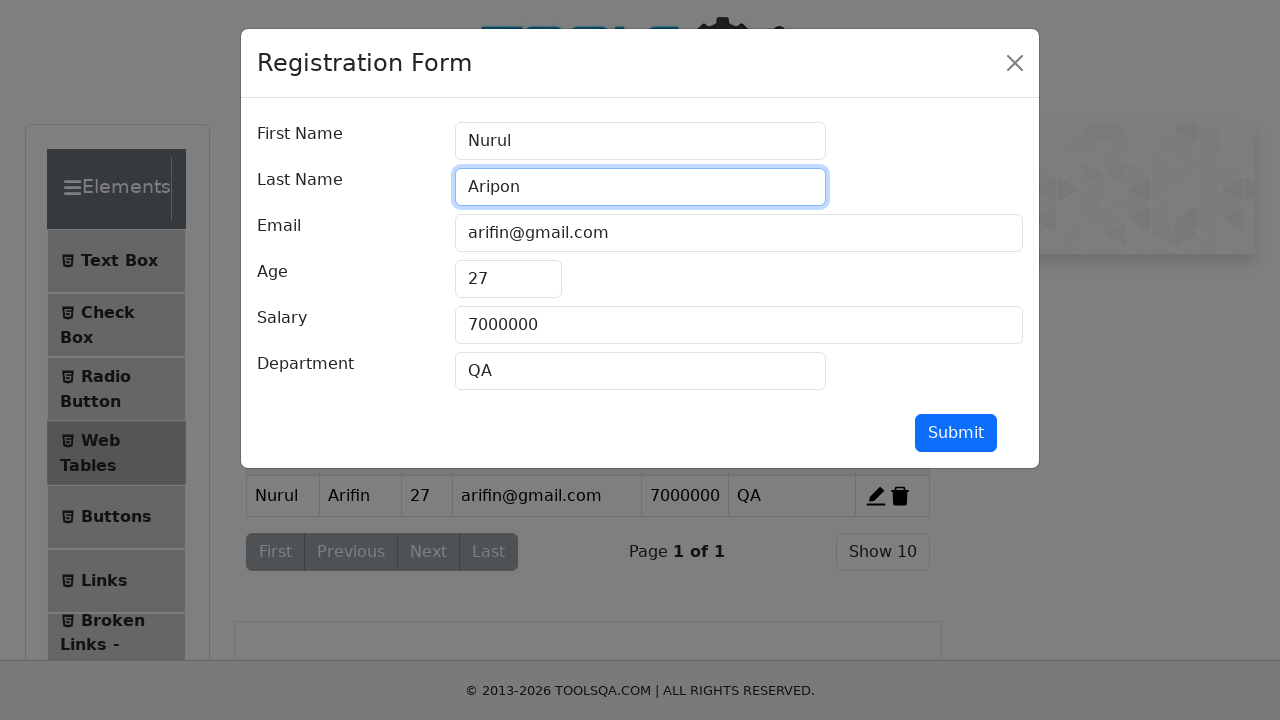

Cleared Email field on #userEmail
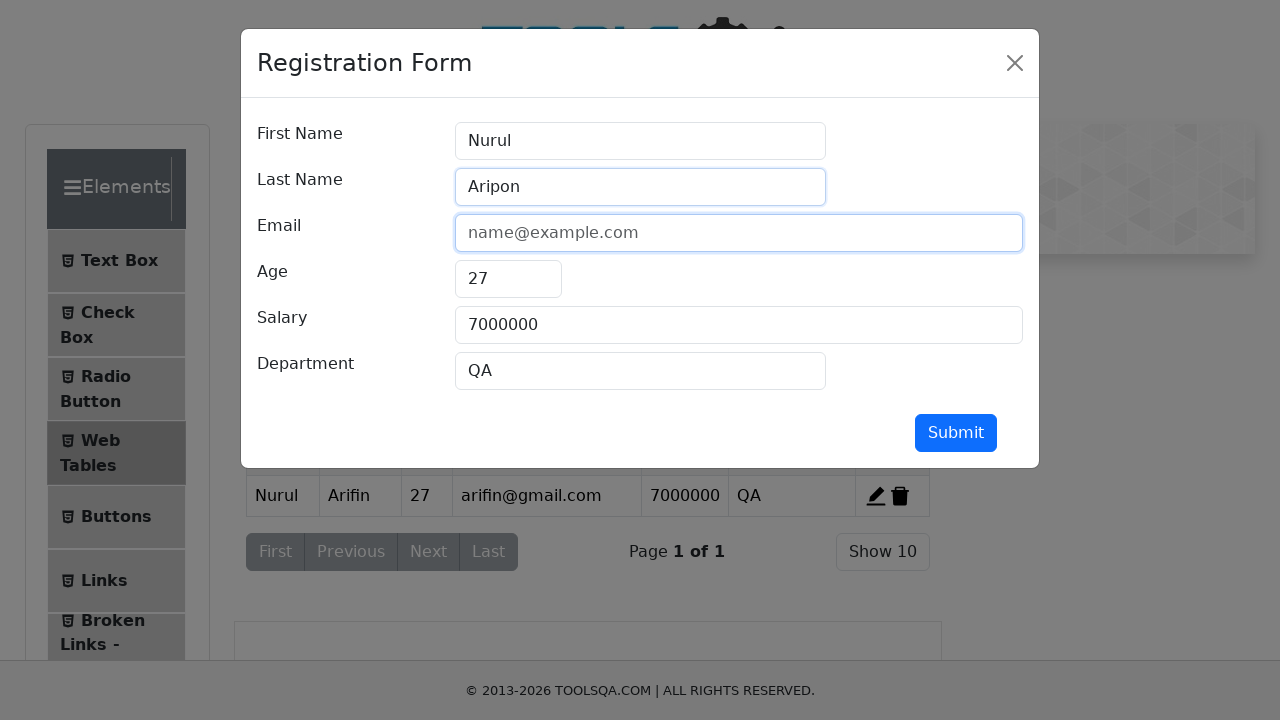

Updated Email field to 'aripon@gmail.com' on #userEmail
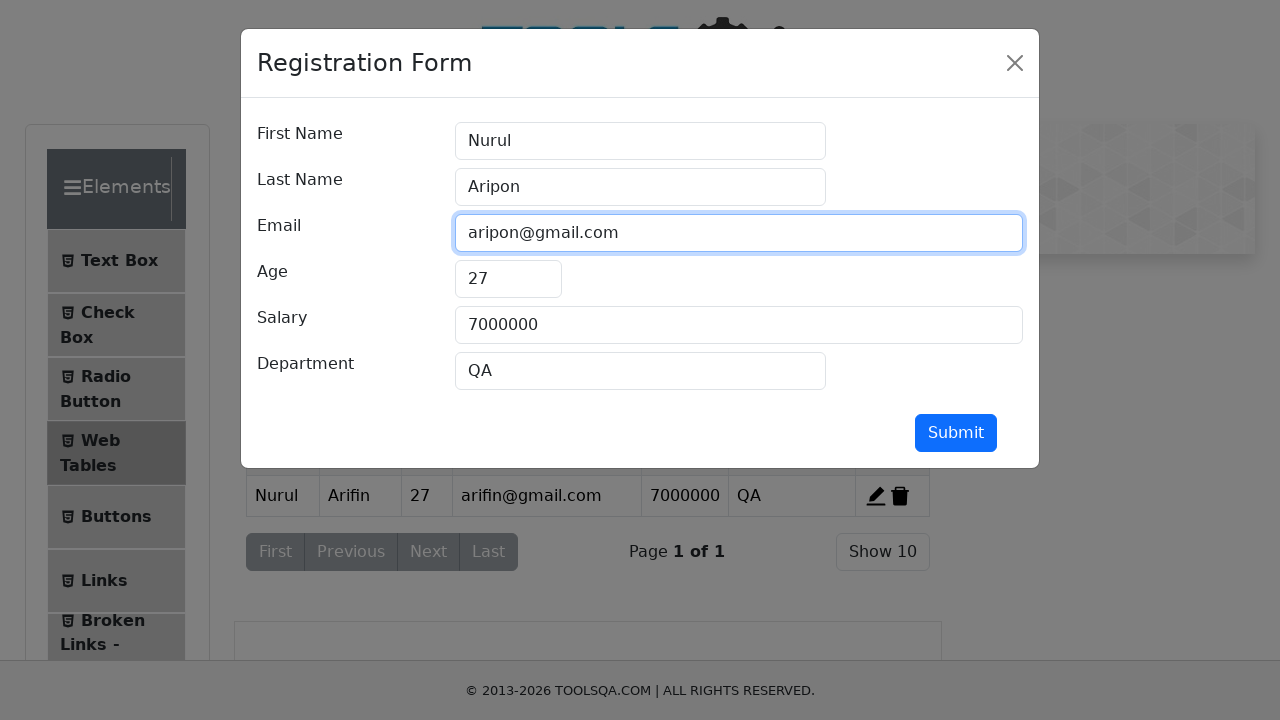

Clicked Submit button to save edited record at (956, 433) on #submit
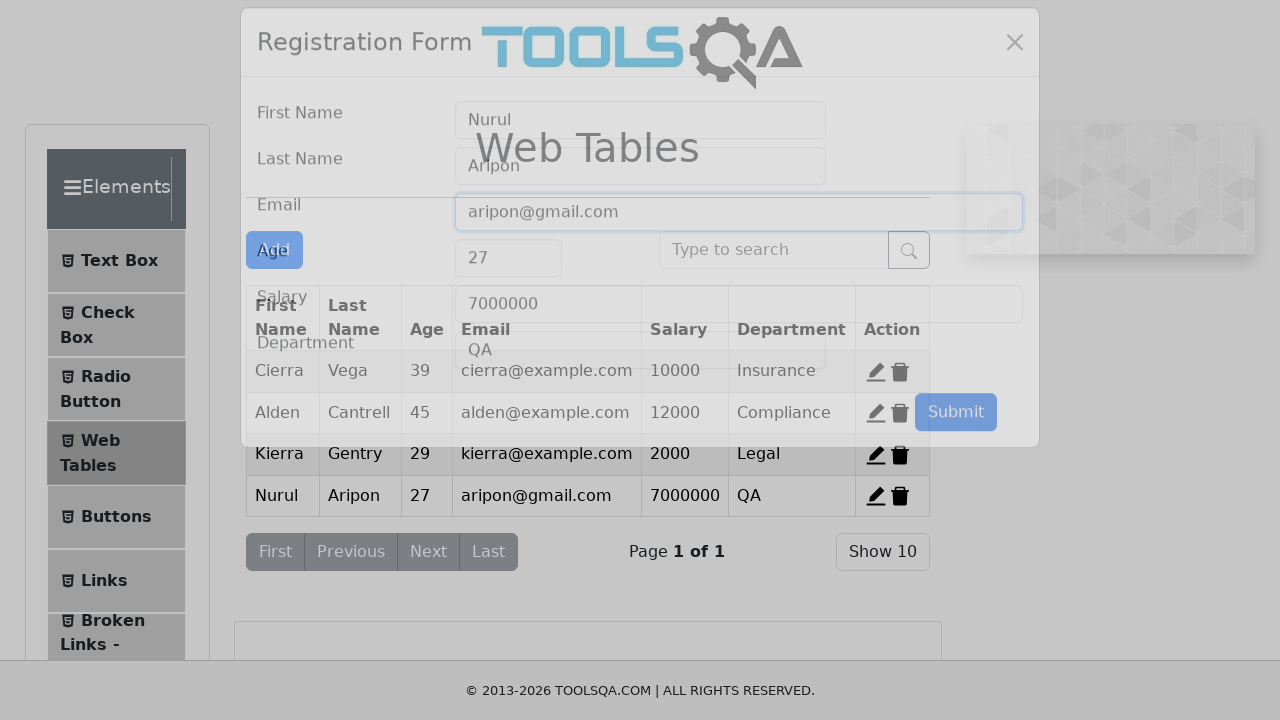

Verified edited record is displayed in web table
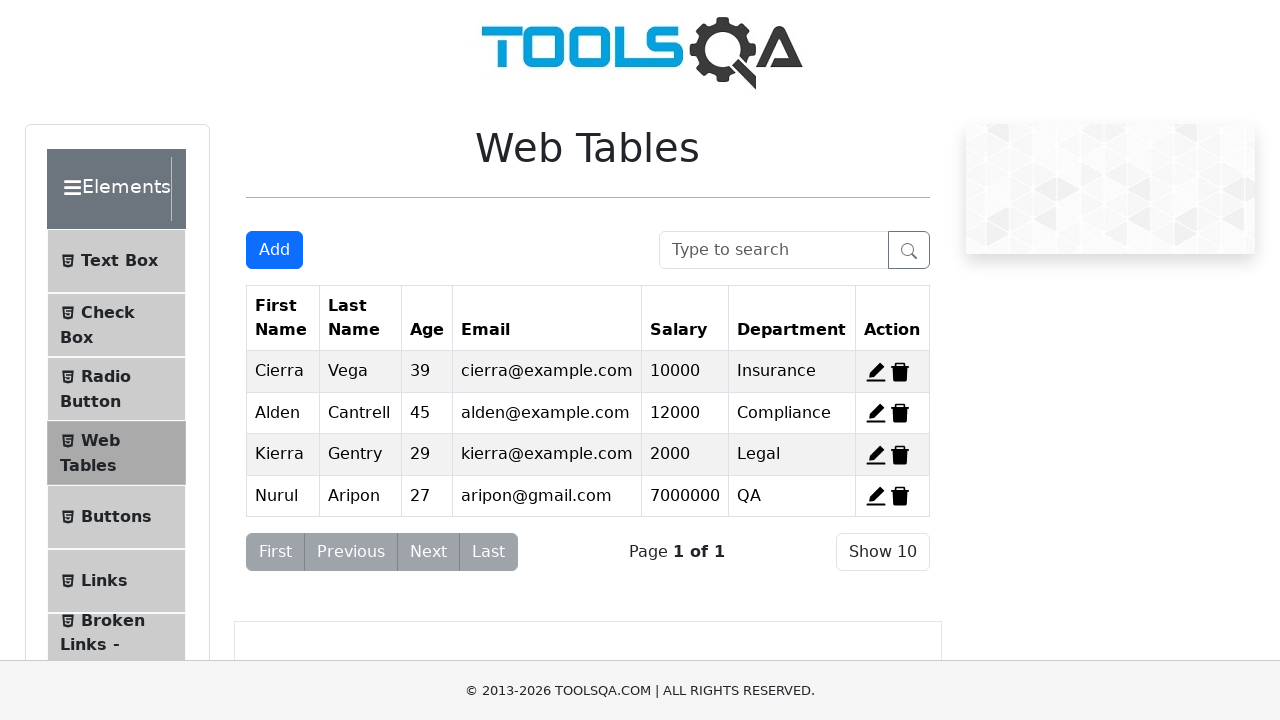

Clicked Delete button to remove the record at (900, 496) on #delete-record-4
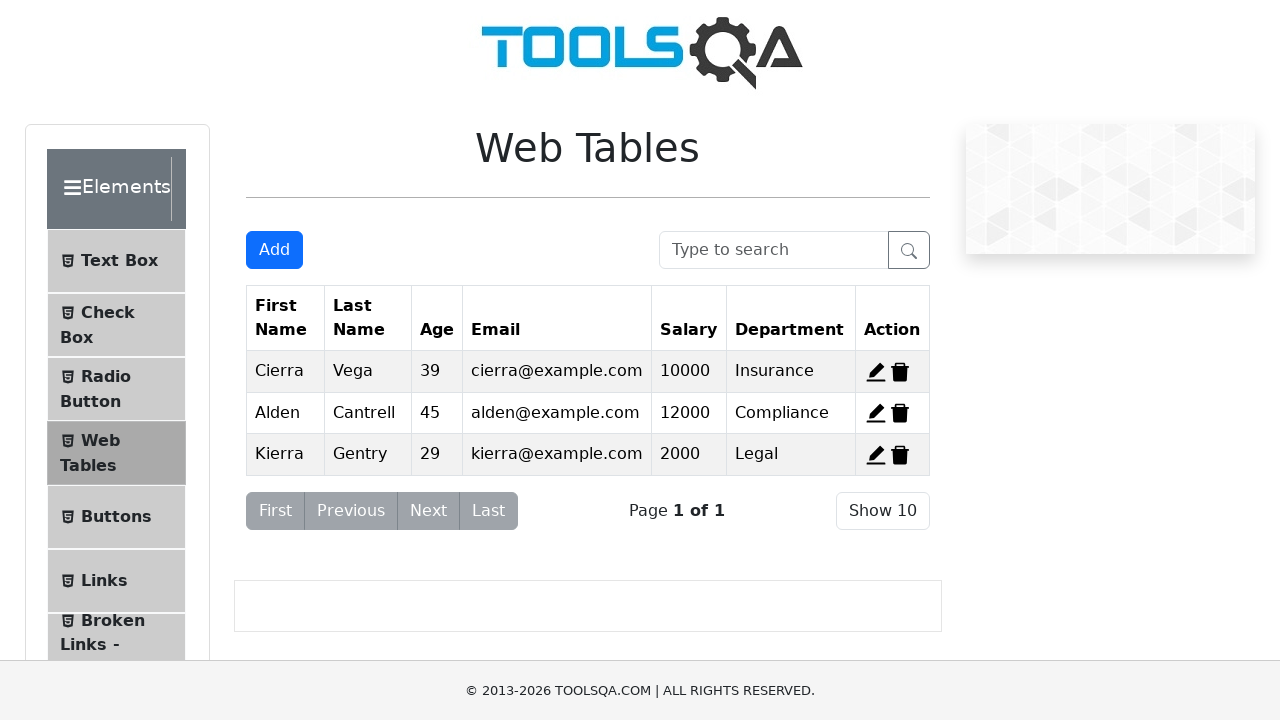

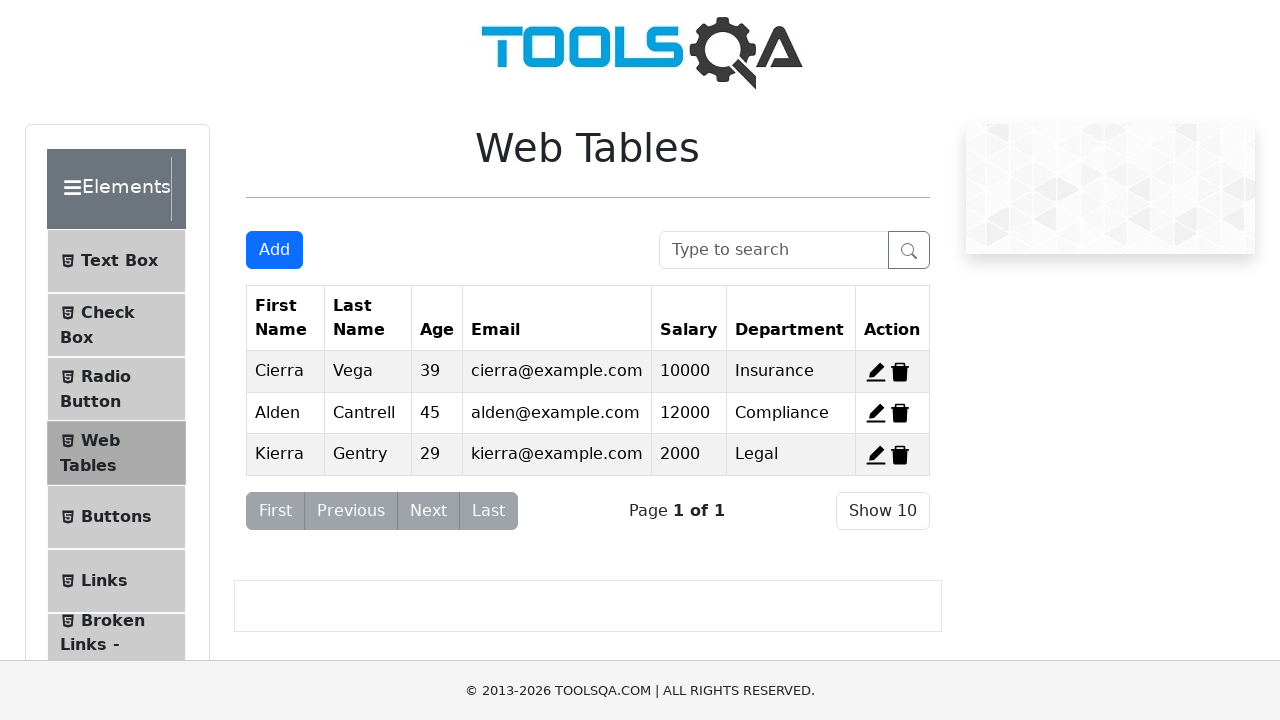